Tests checkbox functionality on an HTML forms tutorial page by finding all checkboxes and clicking any that are not already selected.

Starting URL: http://echoecho.com/htmlforms09.htm

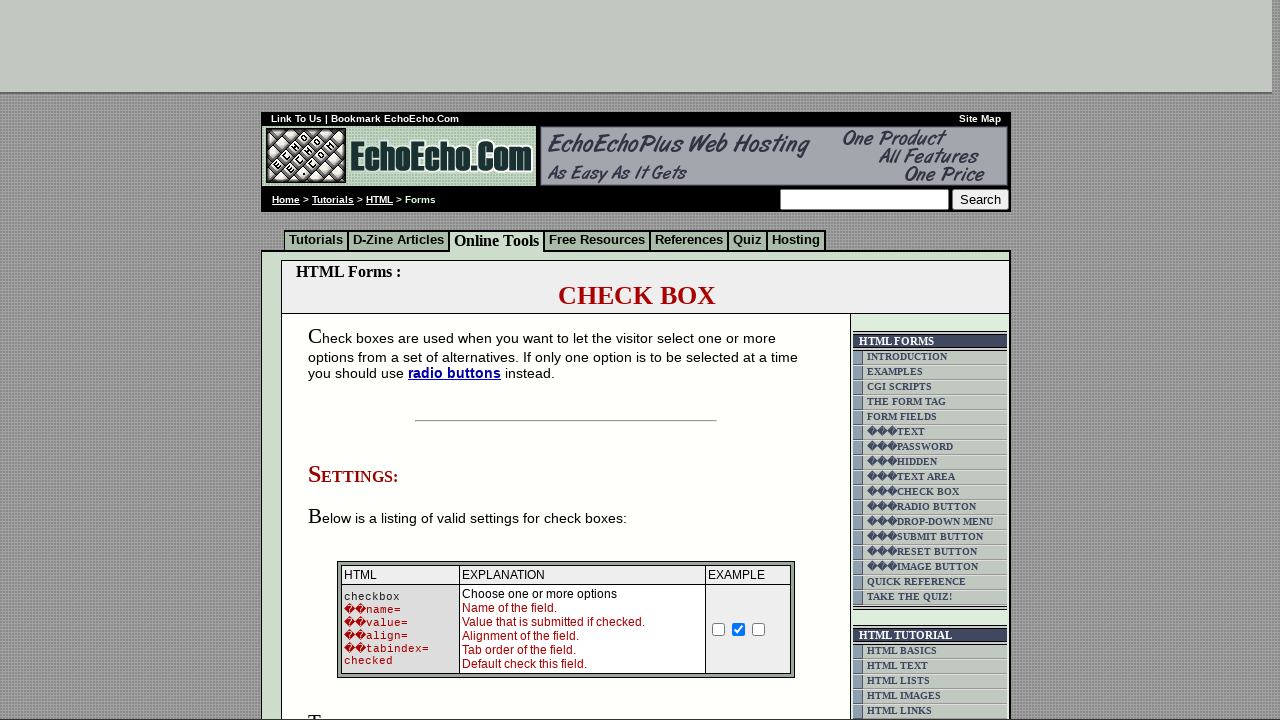

Waited for checkboxes to be available on the page
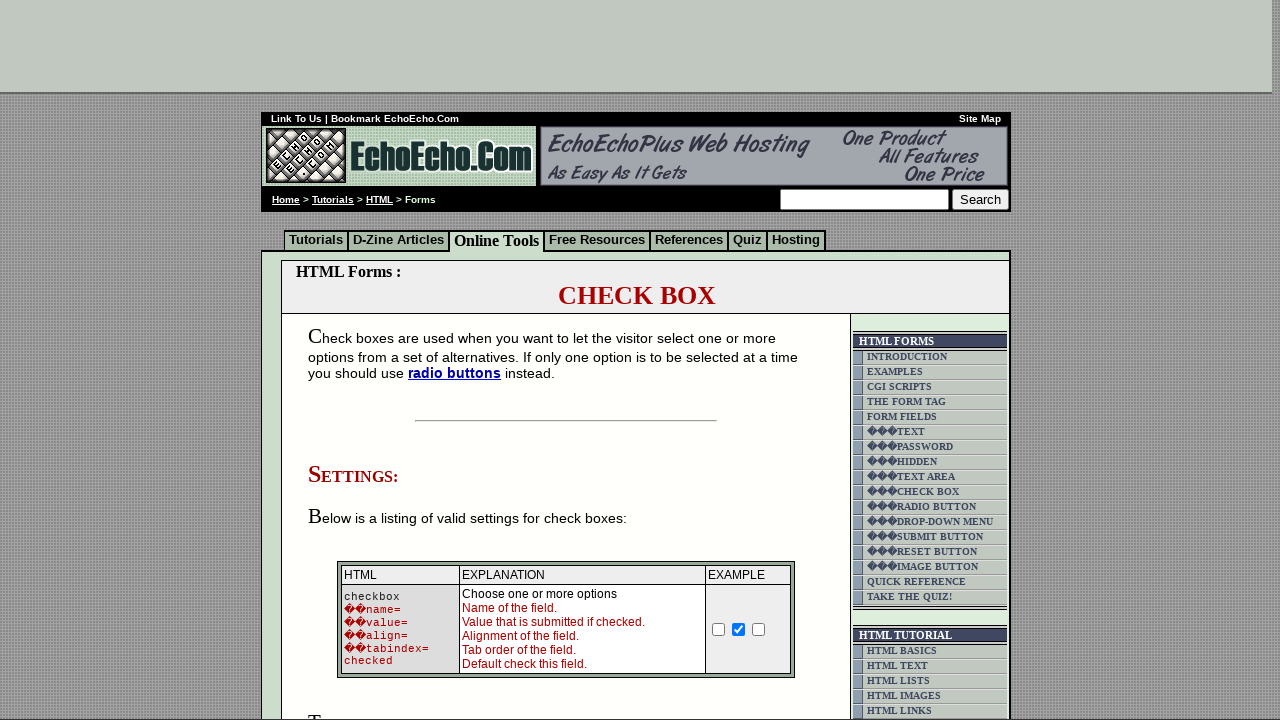

Located all checkboxes in the table
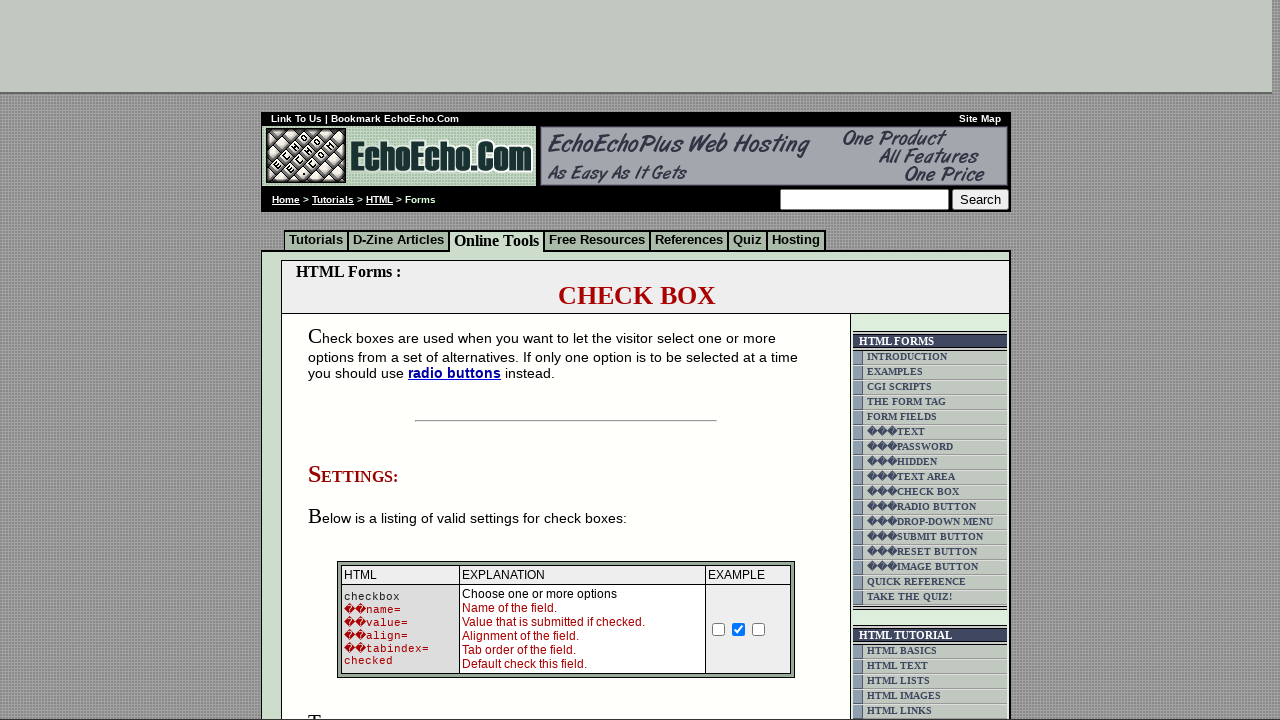

Found 3 checkboxes on the page
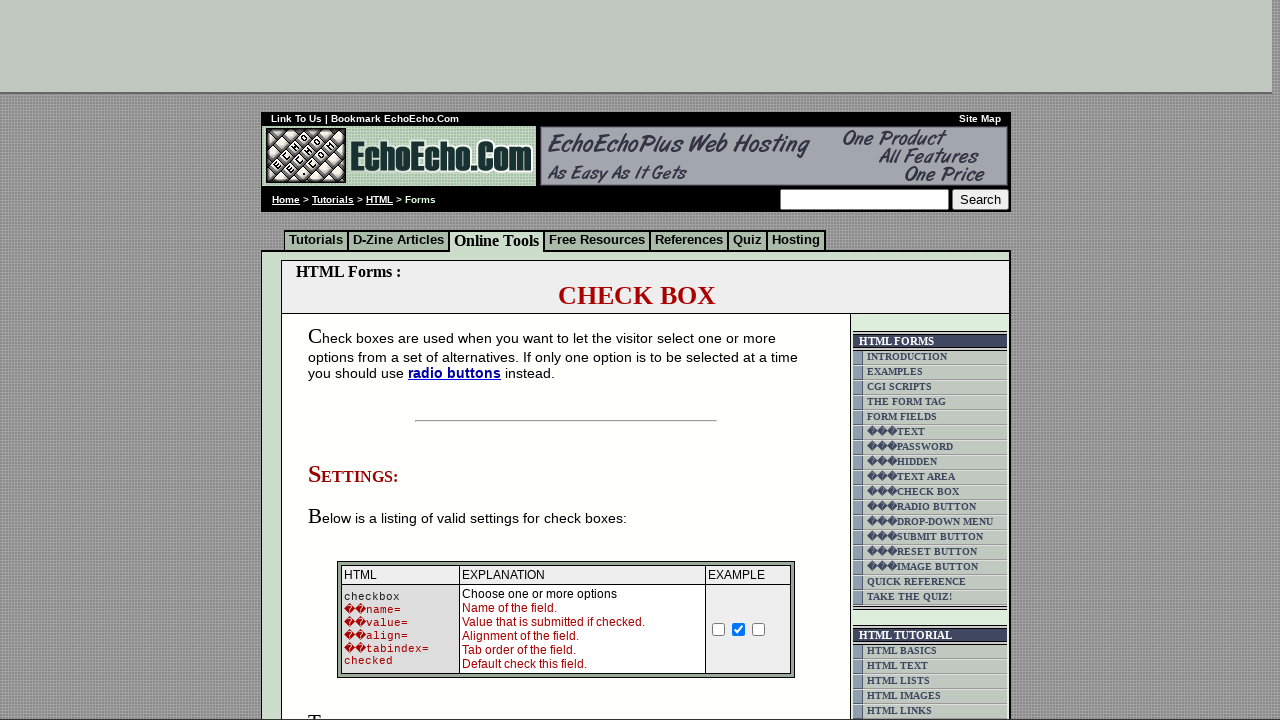

Selected checkbox 1 of 3
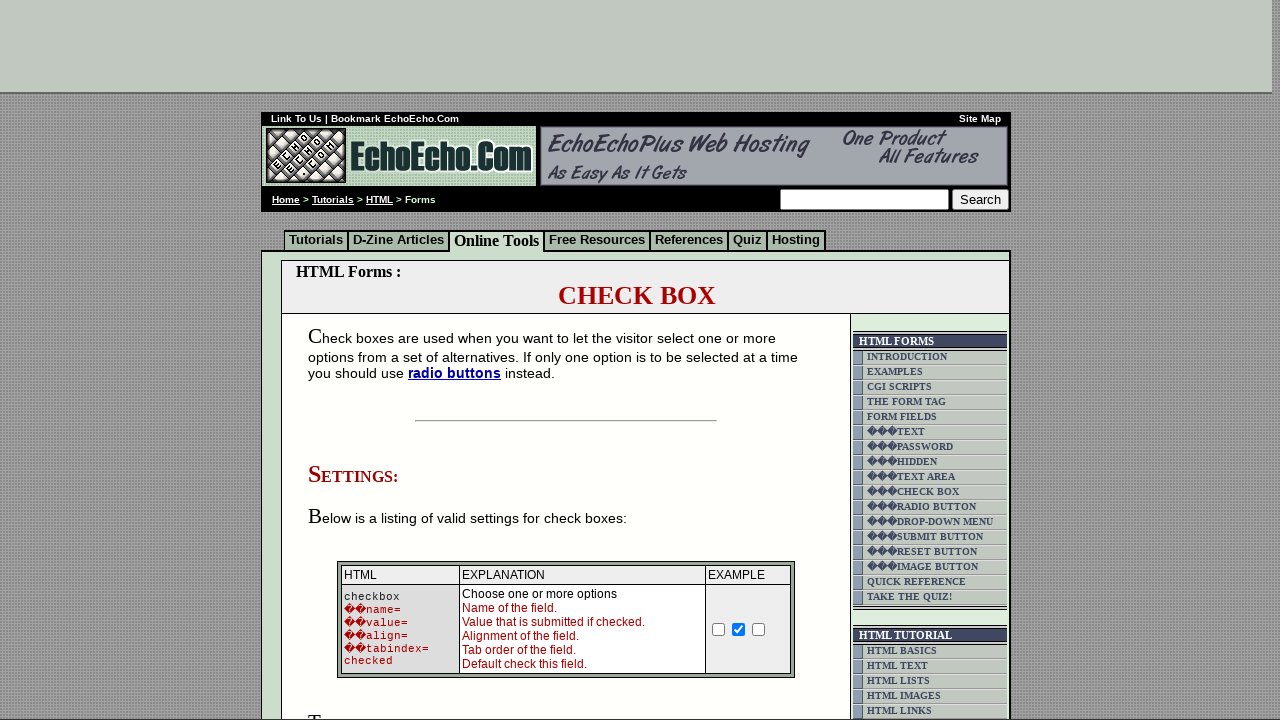

Clicked unchecked checkbox 1 to select it at (354, 360) on td.table5 input[type='checkbox'] >> nth=0
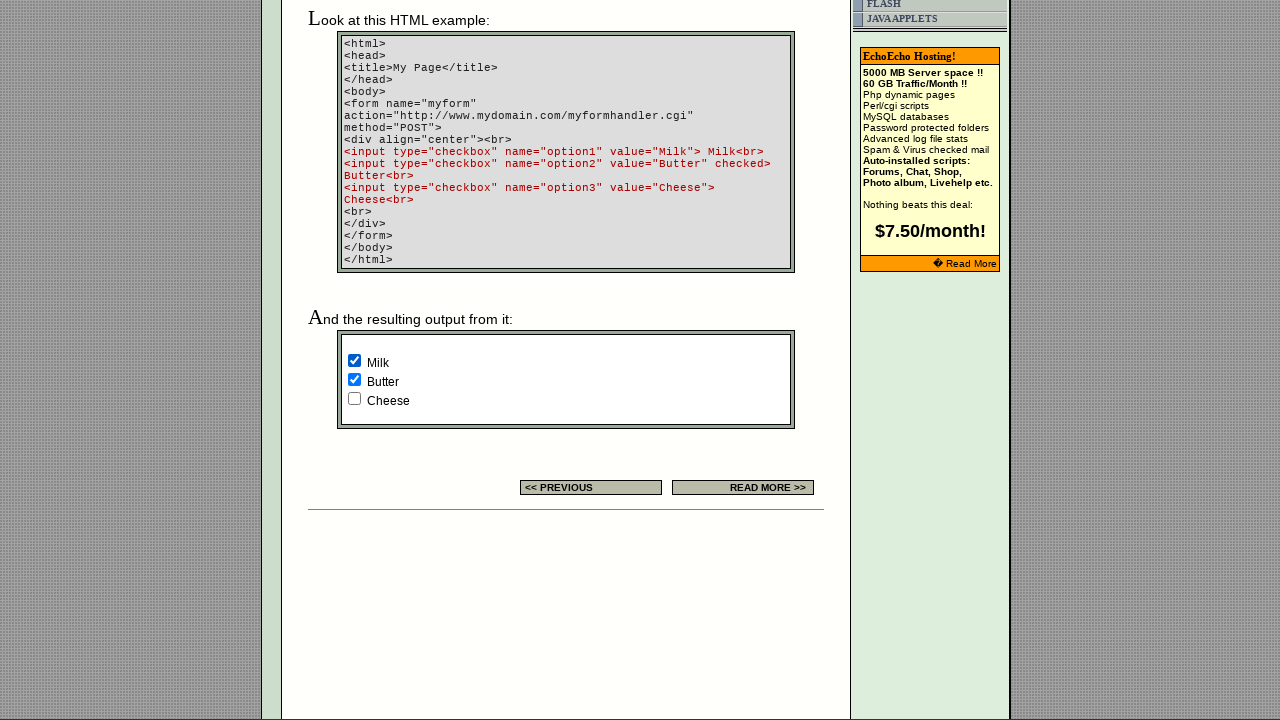

Selected checkbox 2 of 3
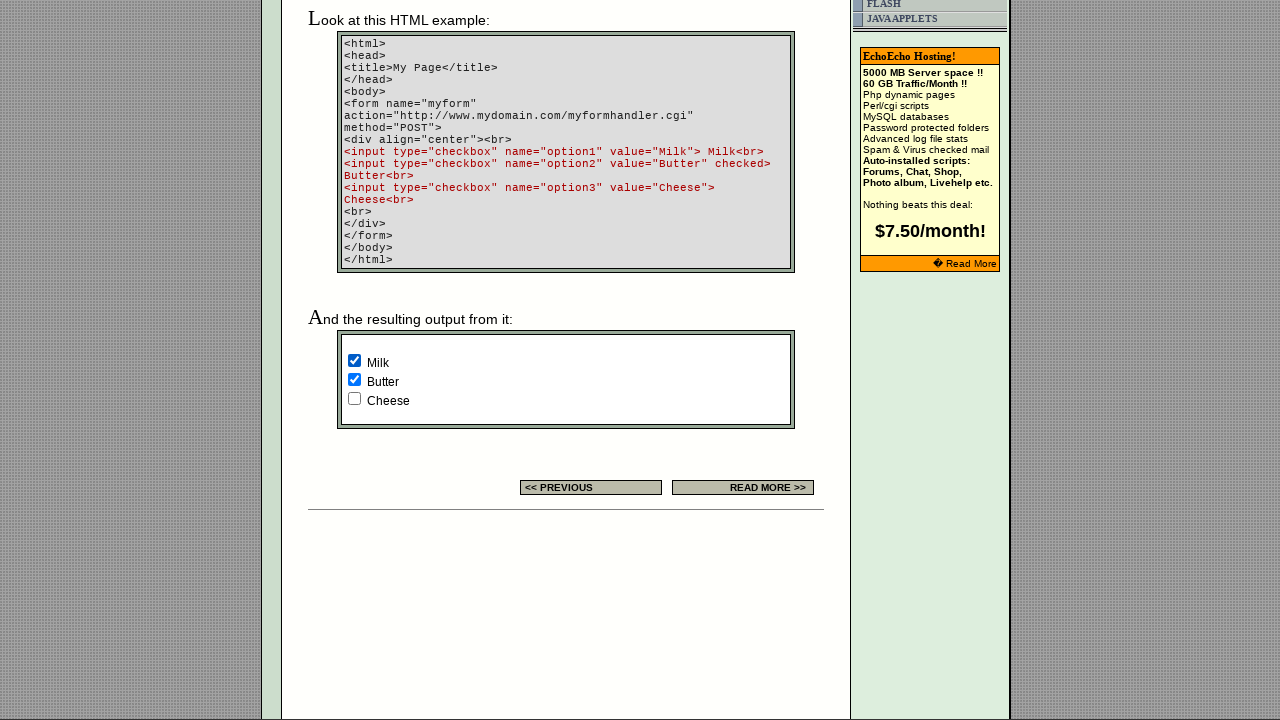

Selected checkbox 3 of 3
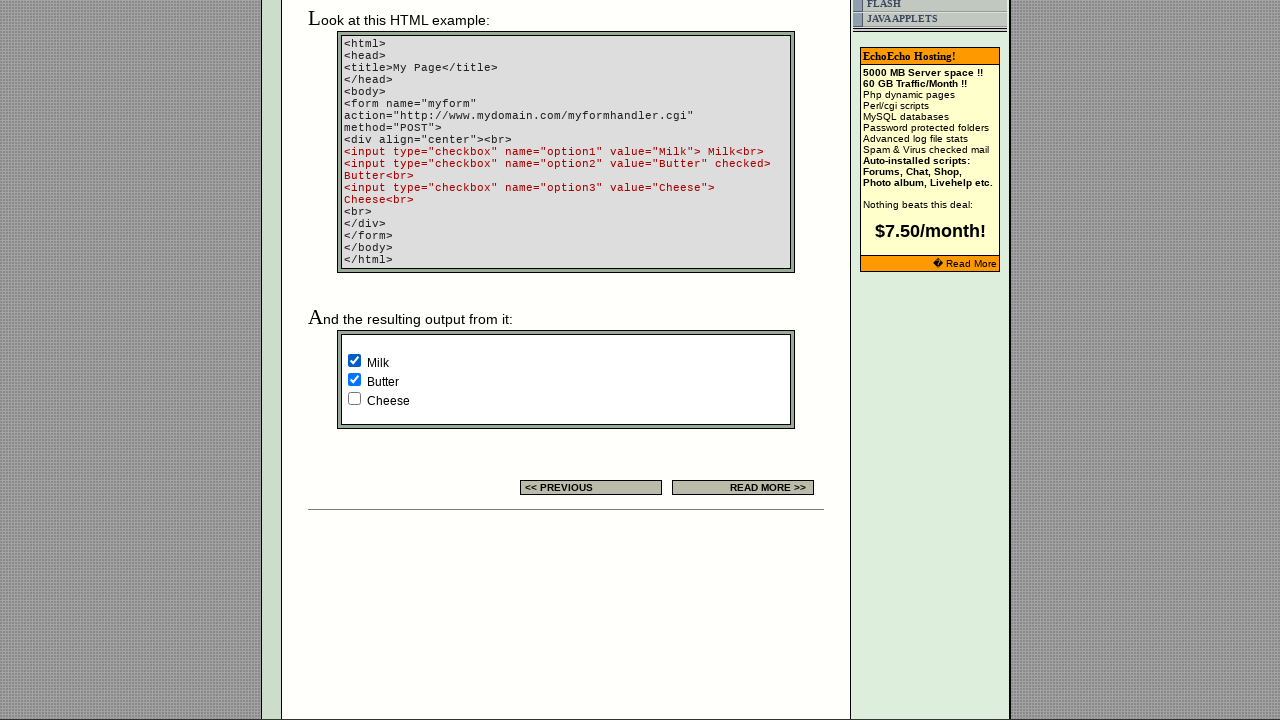

Clicked unchecked checkbox 3 to select it at (354, 398) on td.table5 input[type='checkbox'] >> nth=2
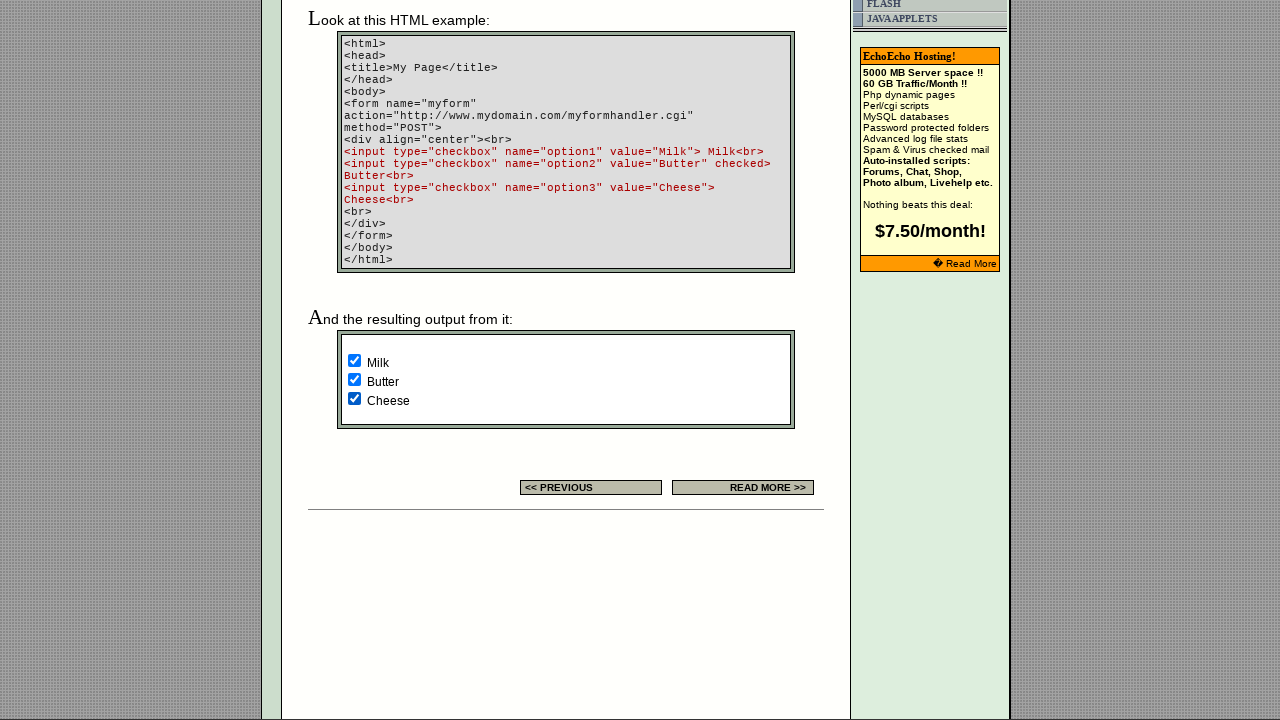

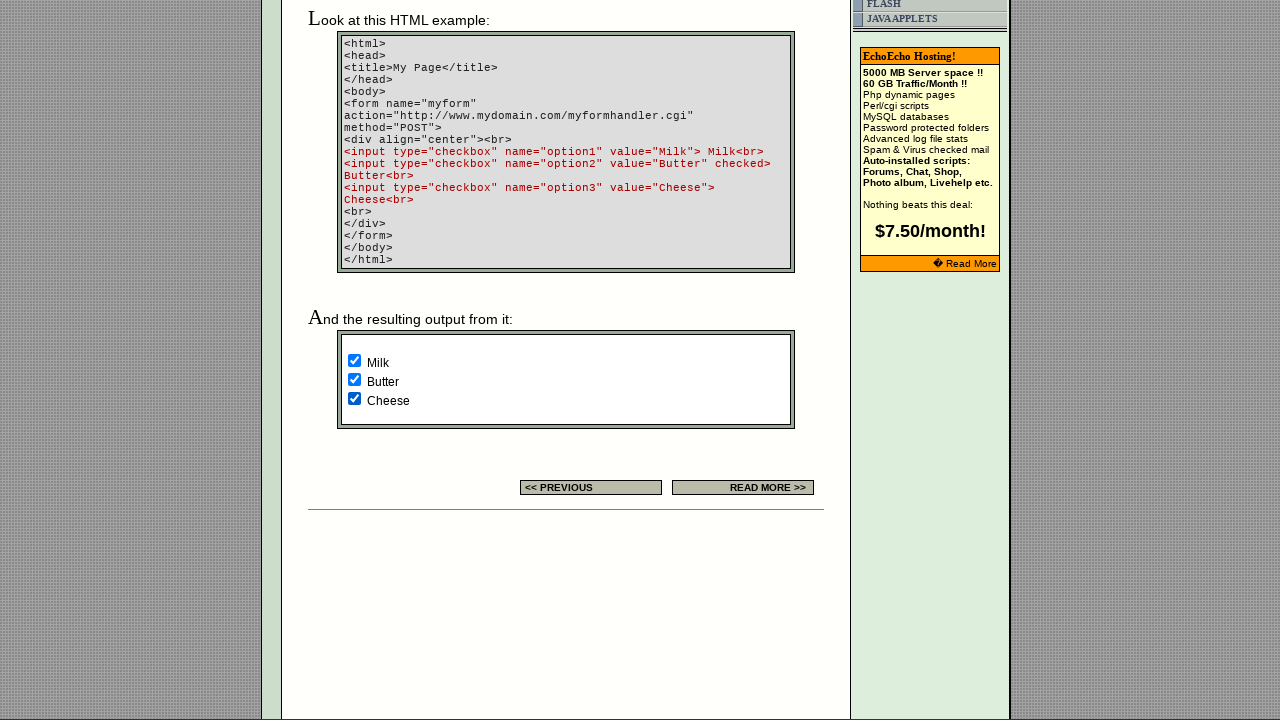